Tests the search functionality on a product offers page by searching for "Rice" and verifying filtered results

Starting URL: https://rahulshettyacademy.com/seleniumPractise/#/offers

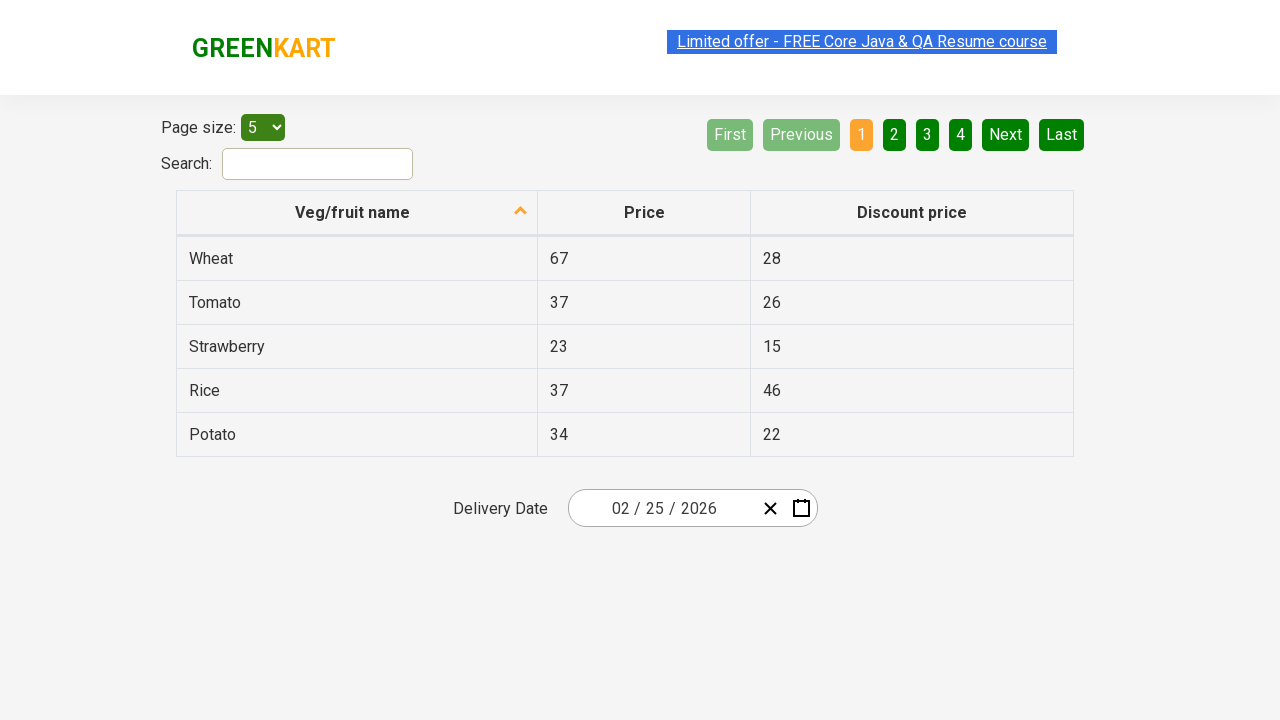

Filled search field with 'Rice' on input[id='search-field']
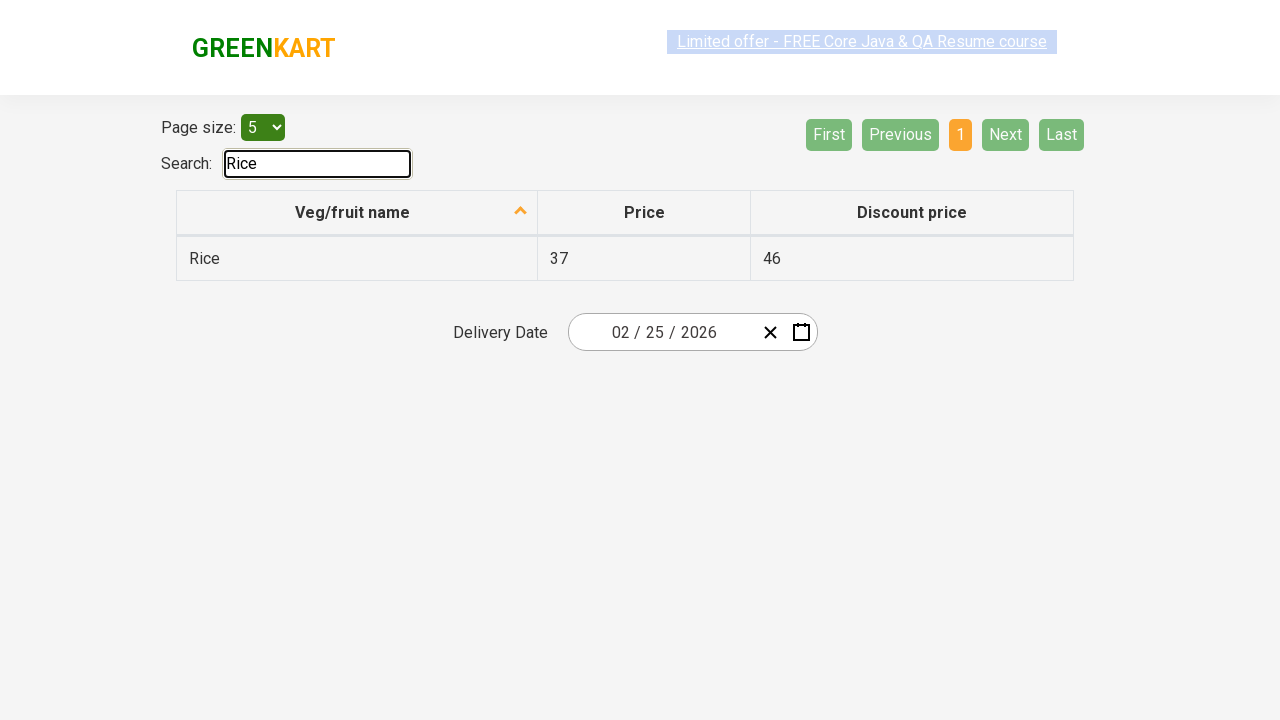

Waited for filtered results to appear
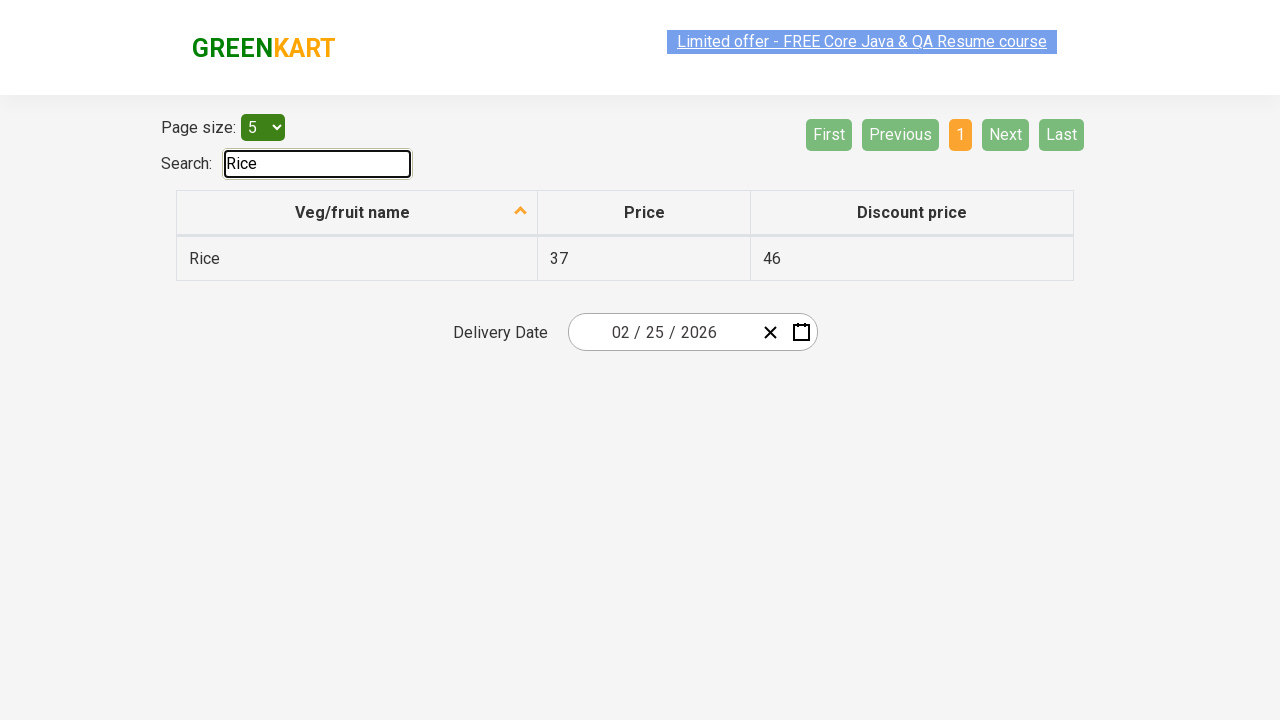

Retrieved all filtered product result elements
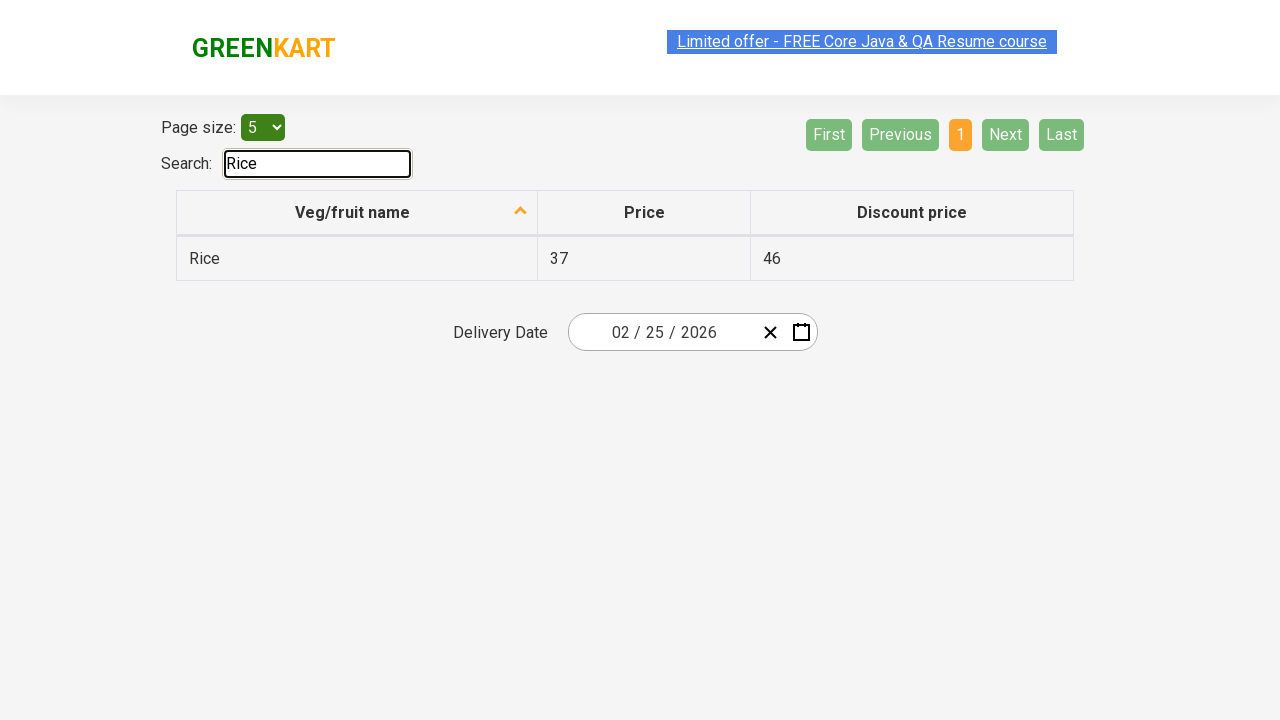

Counted filtered results containing 'Rice': 1 out of 1
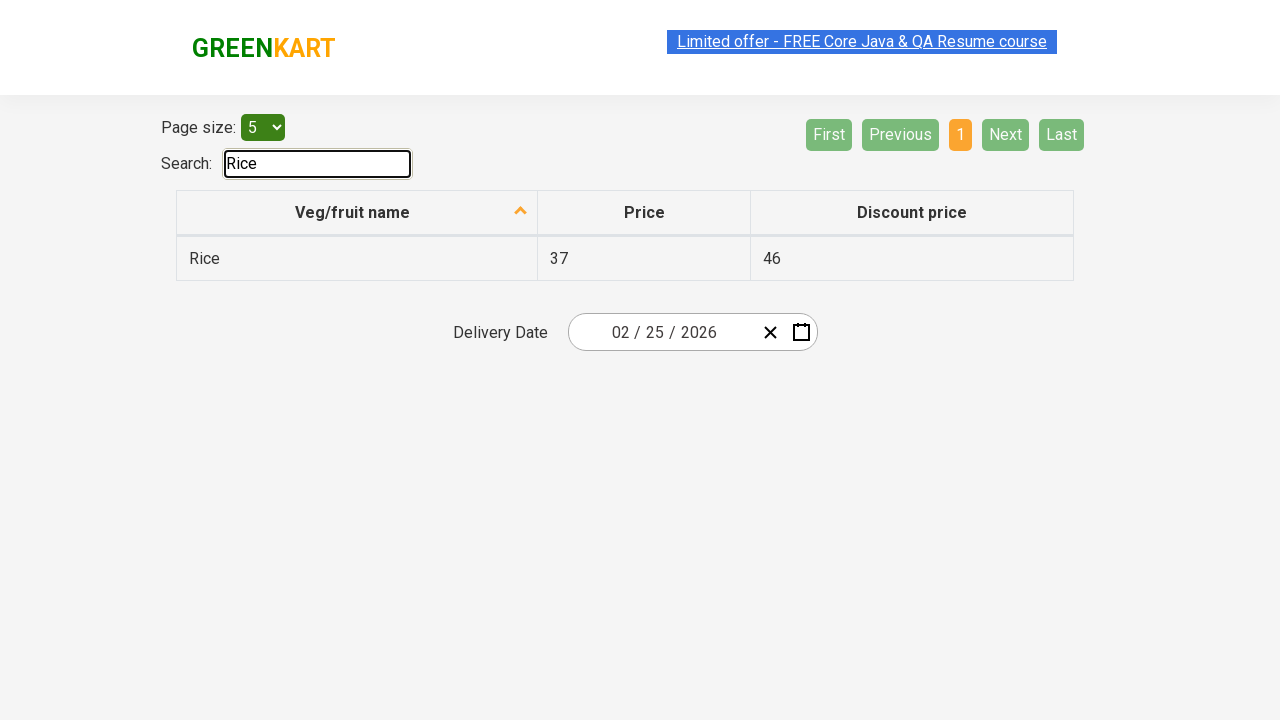

Verified that all filtered results contain 'Rice'
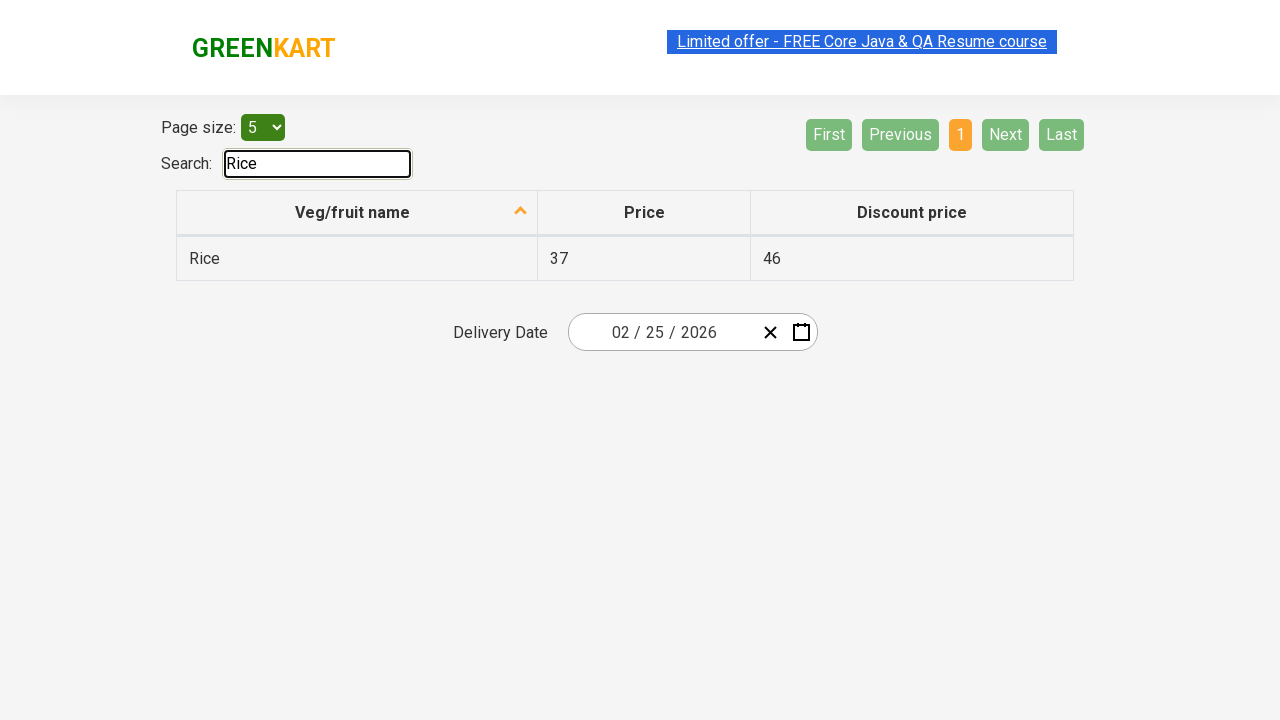

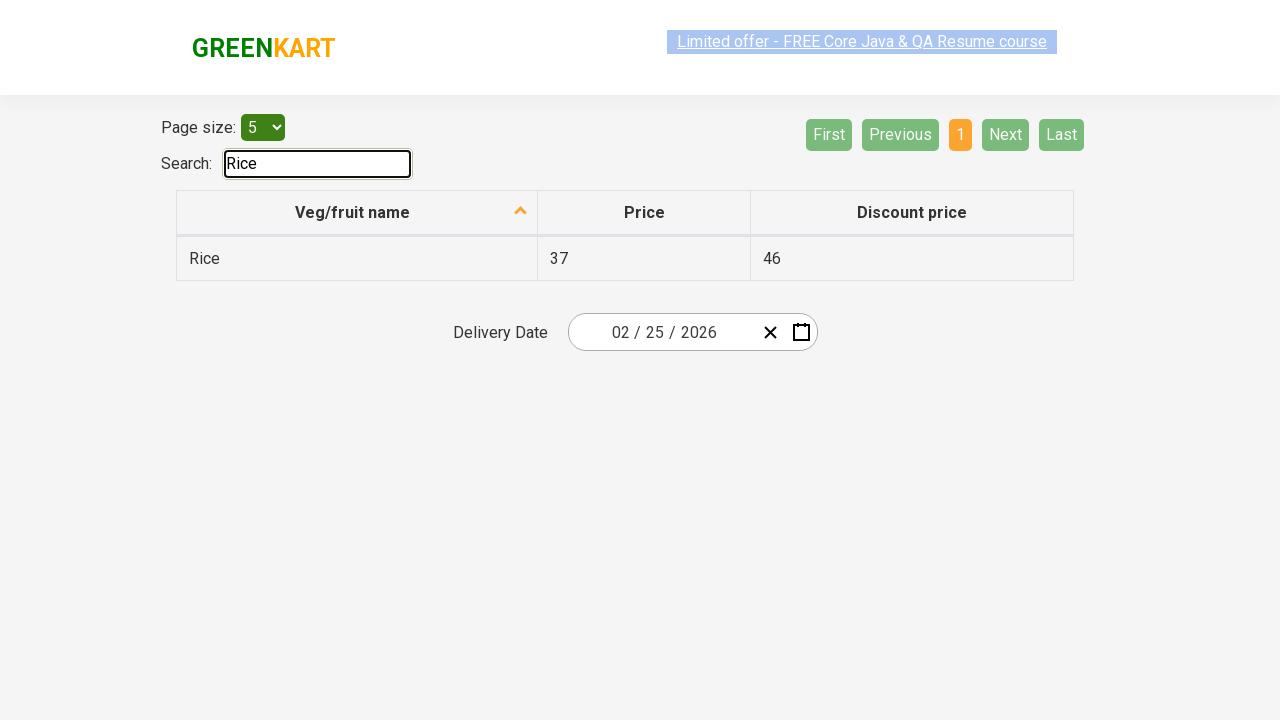